Tests menu navigation by hovering over nested menu items to reveal submenus and verifying the menu text

Starting URL: https://jqueryui.com/menu/

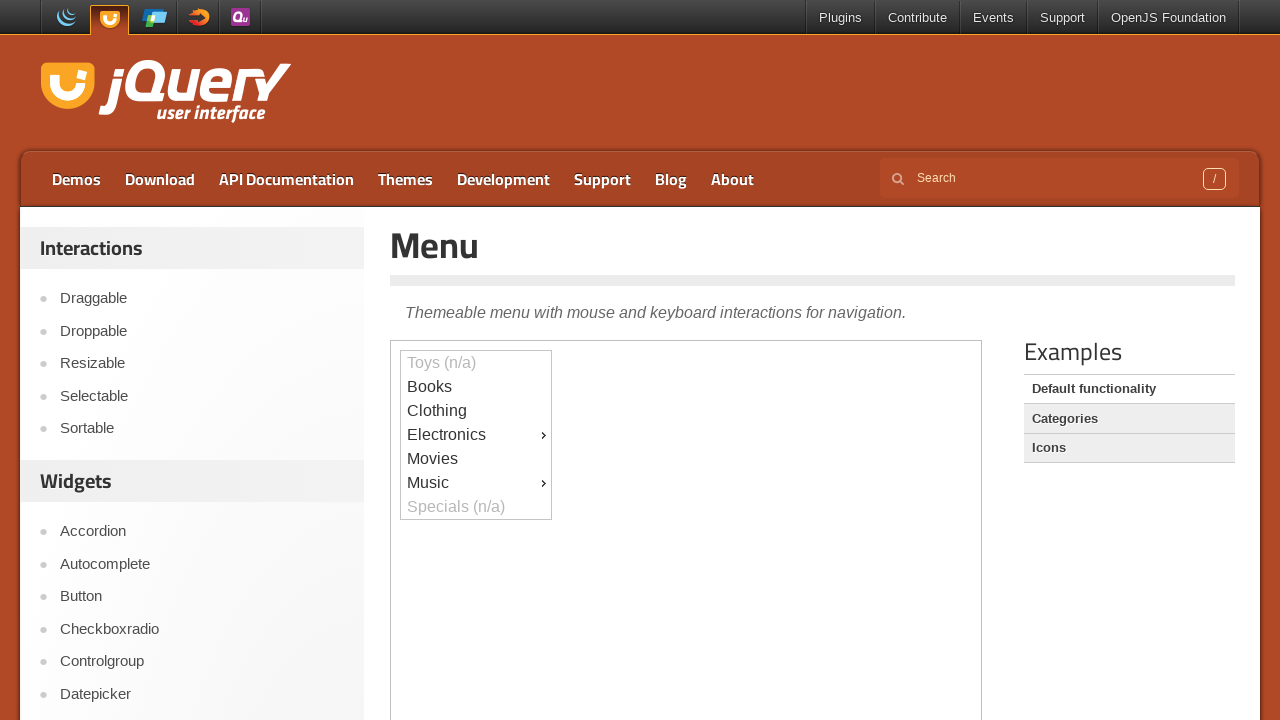

Located the demo iframe containing the menu
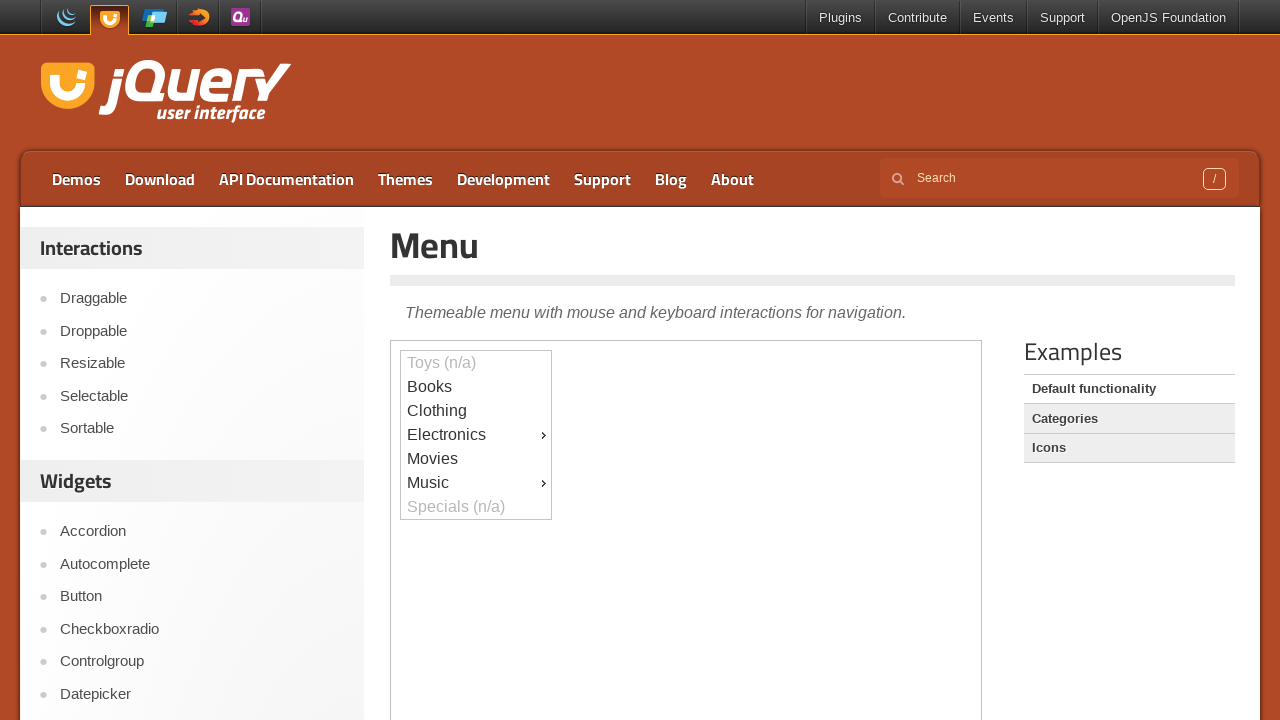

Located the Music menu item
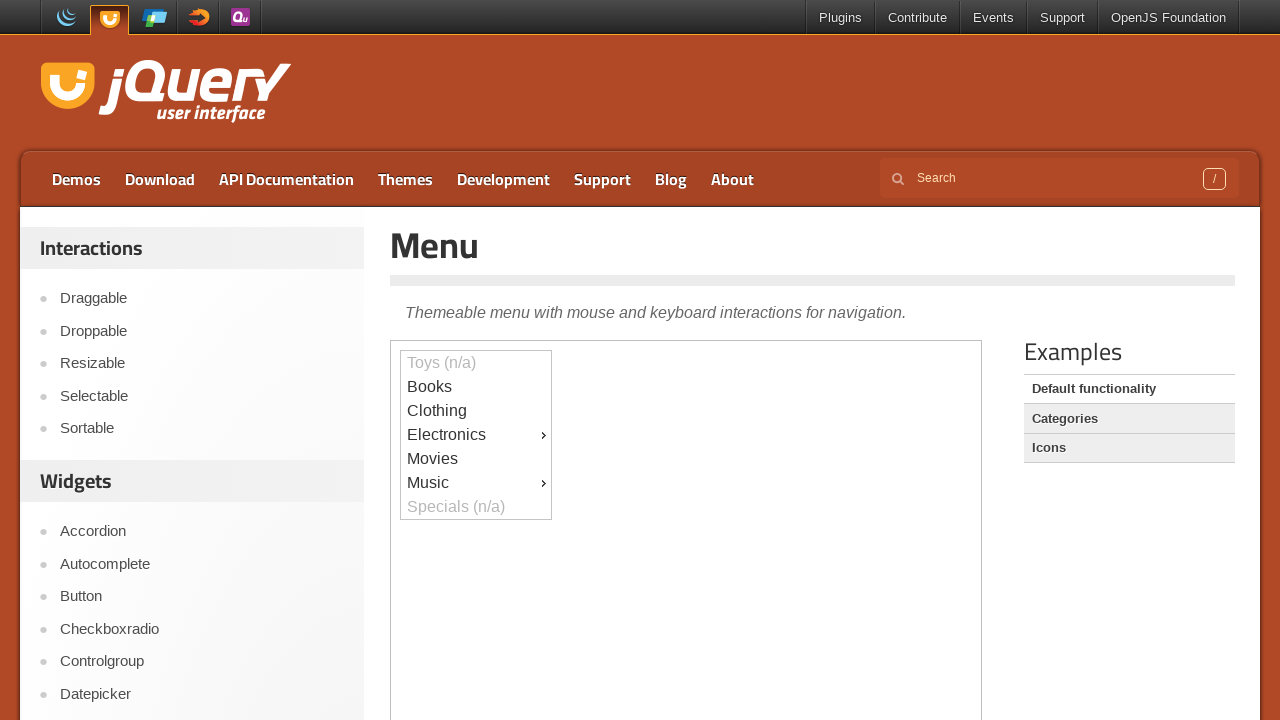

Waited for Music menu item to be visible
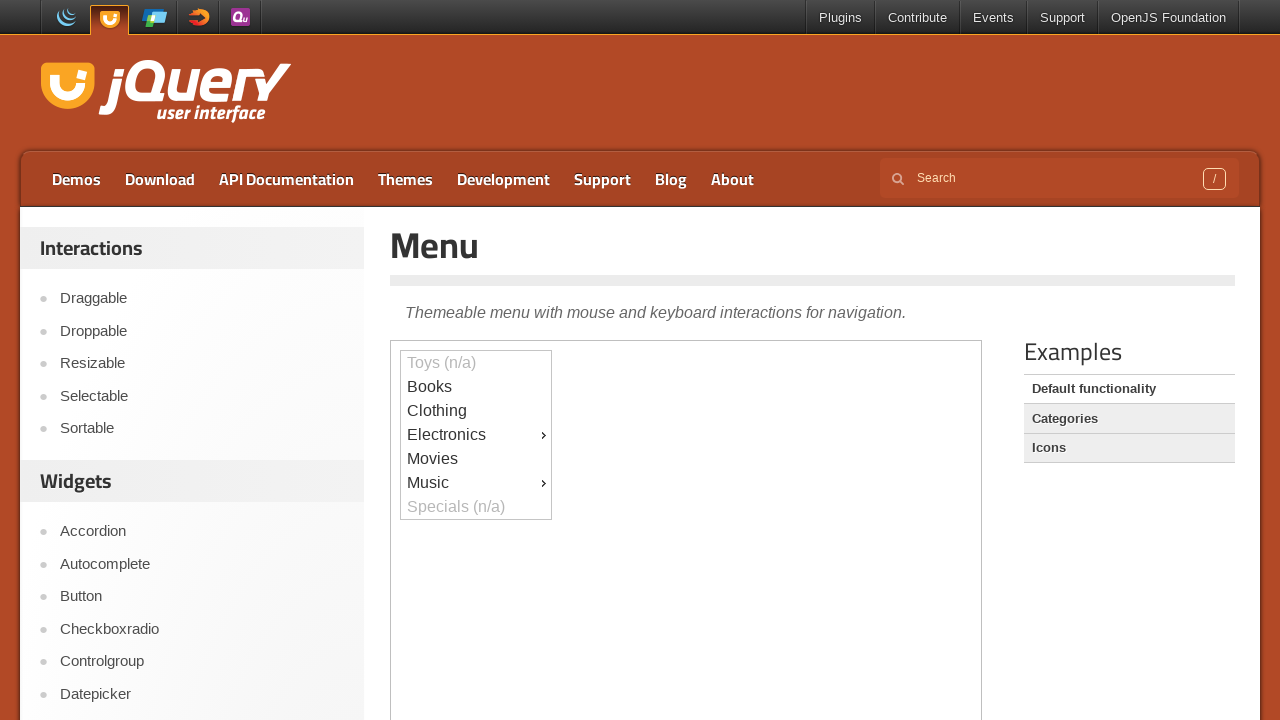

Hovered over the Music menu item to reveal submenu at (476, 483) on .demo-frame >> nth=0 >> internal:control=enter-frame >> #ui-id-9
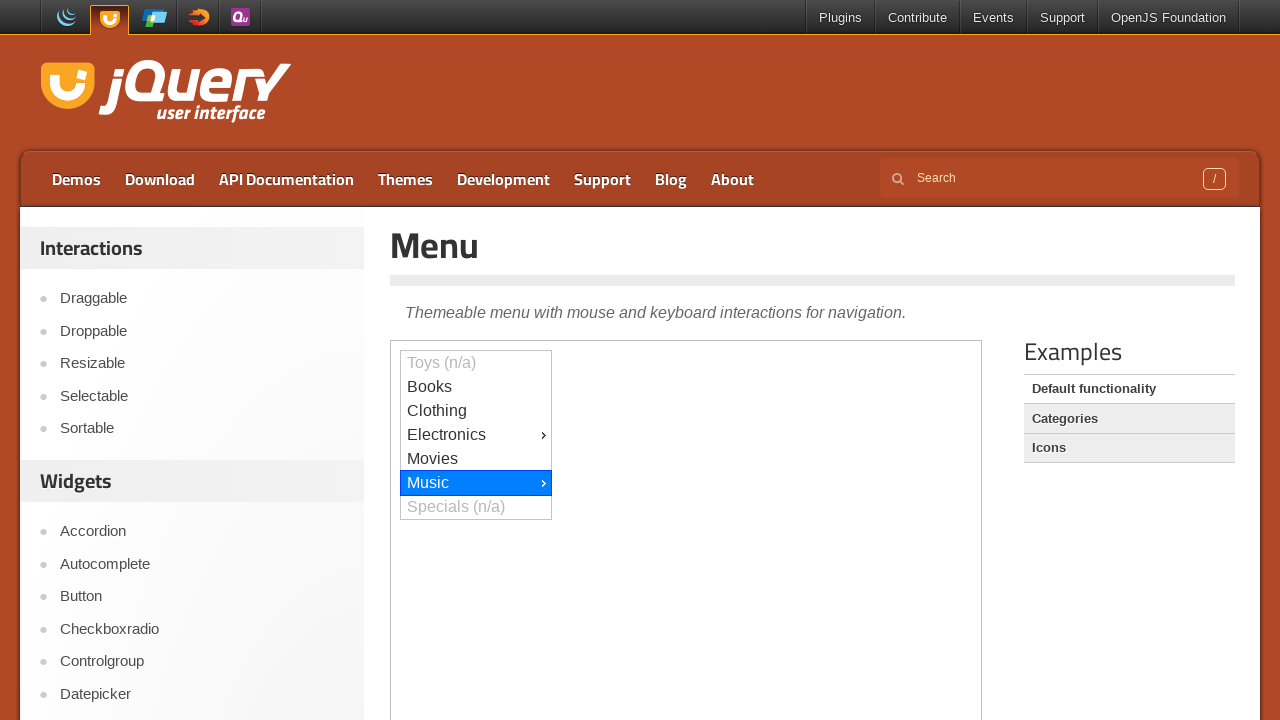

Located the Rock submenu item
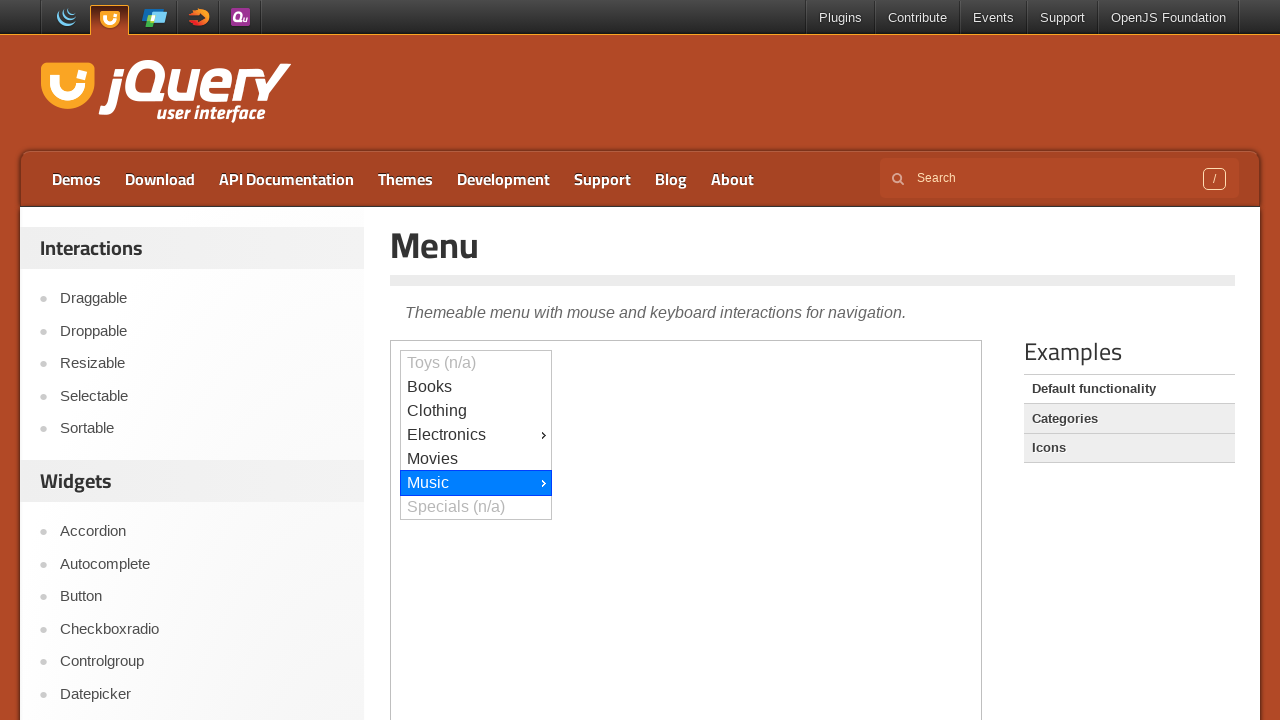

Waited for Rock submenu item to be visible
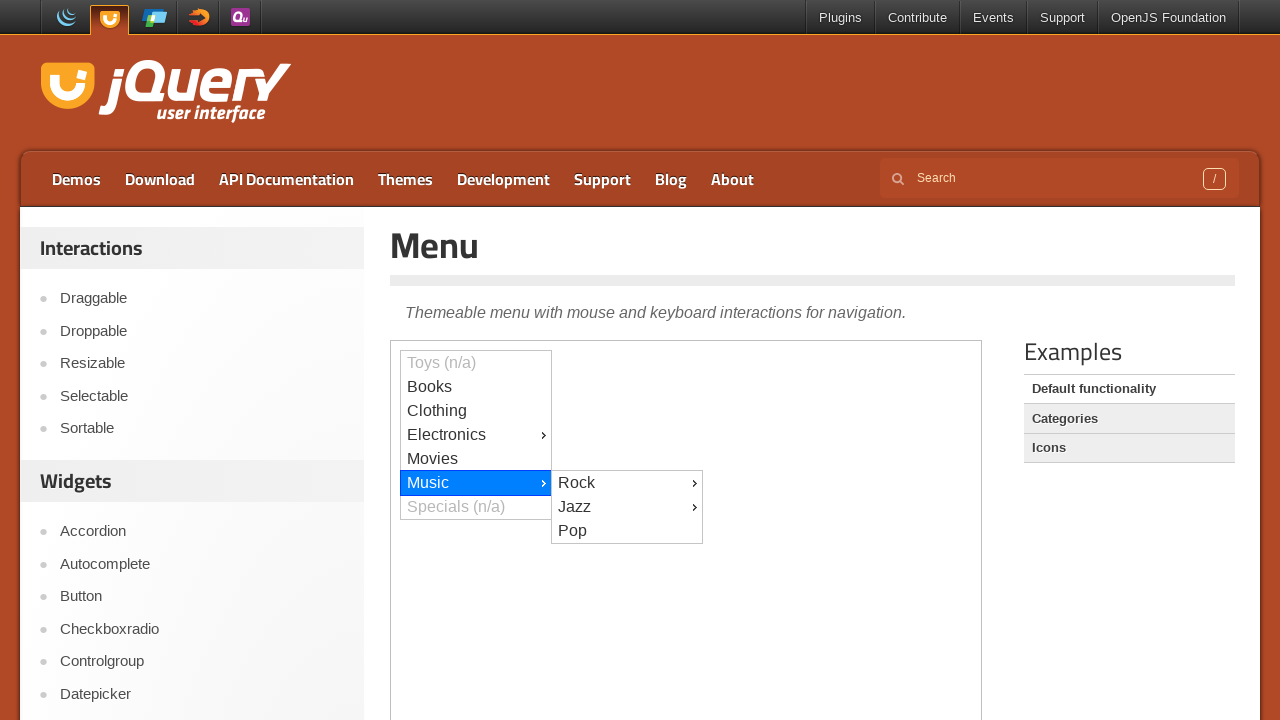

Hovered over the Rock submenu item to reveal nested submenu at (627, 483) on .demo-frame >> nth=0 >> internal:control=enter-frame >> #ui-id-10
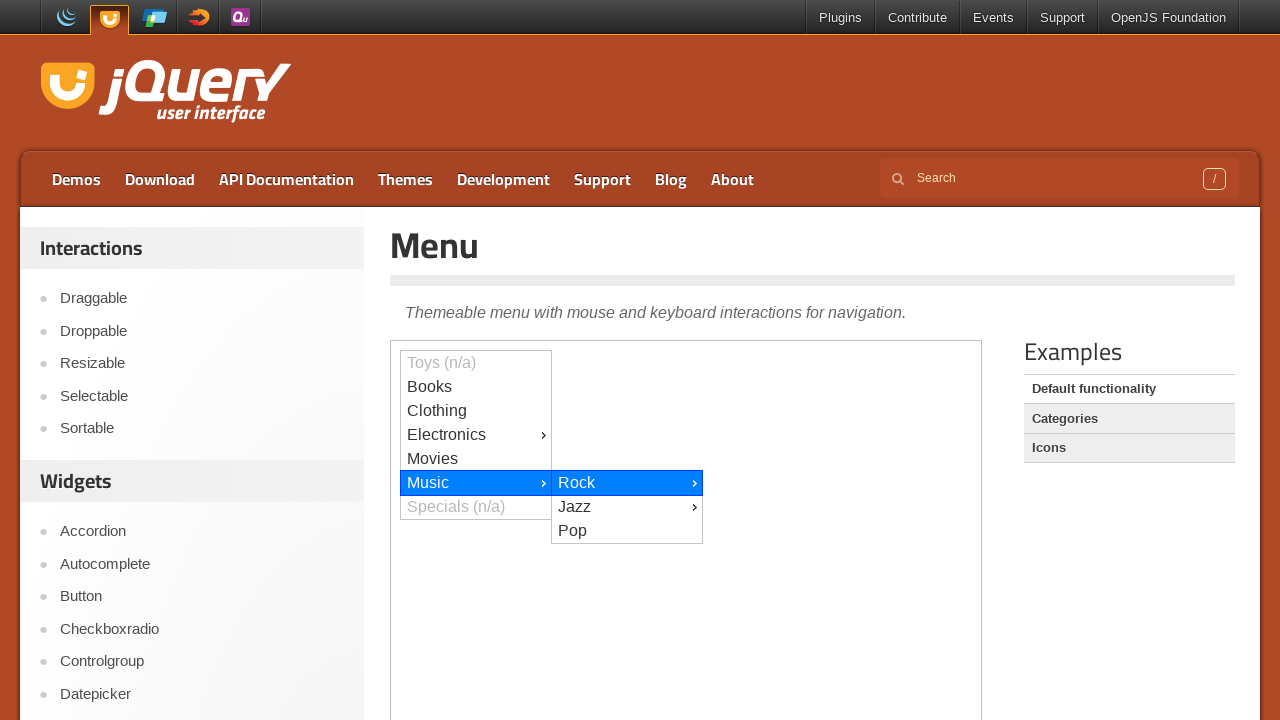

Located the Alternative menu item
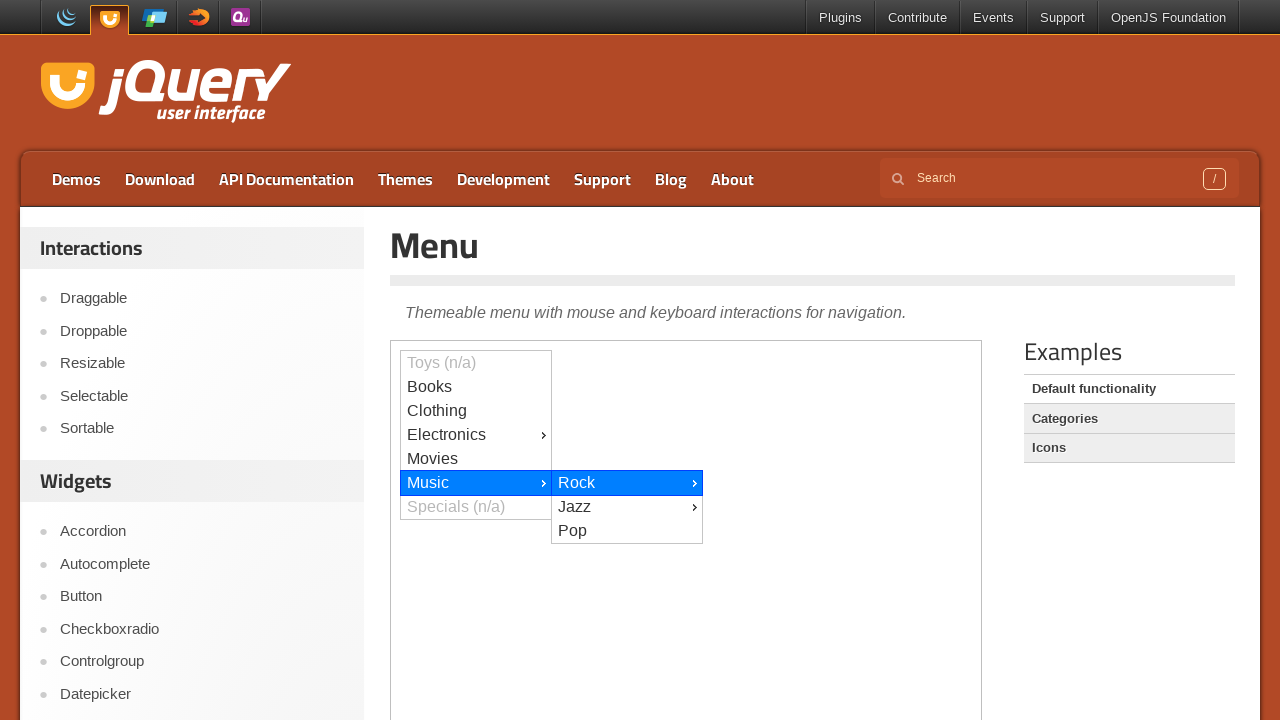

Waited for Alternative menu item to be visible
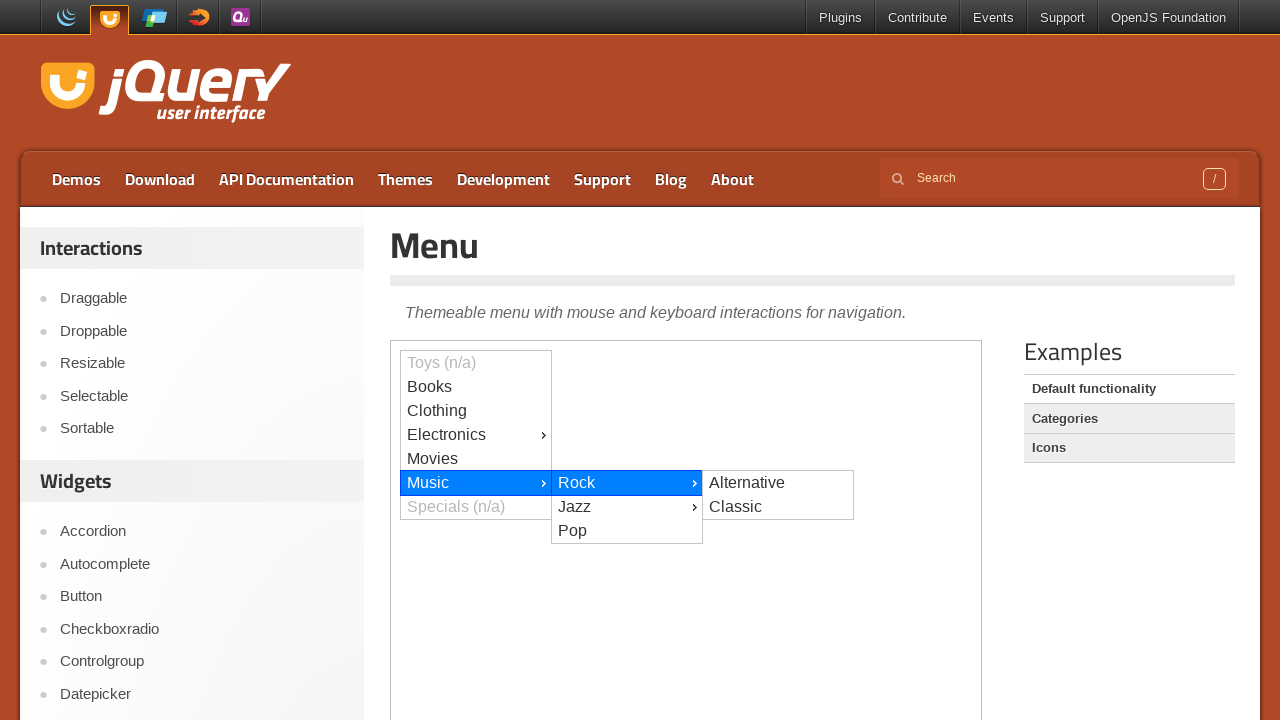

Verified that 'Alternative' text is present in the menu item
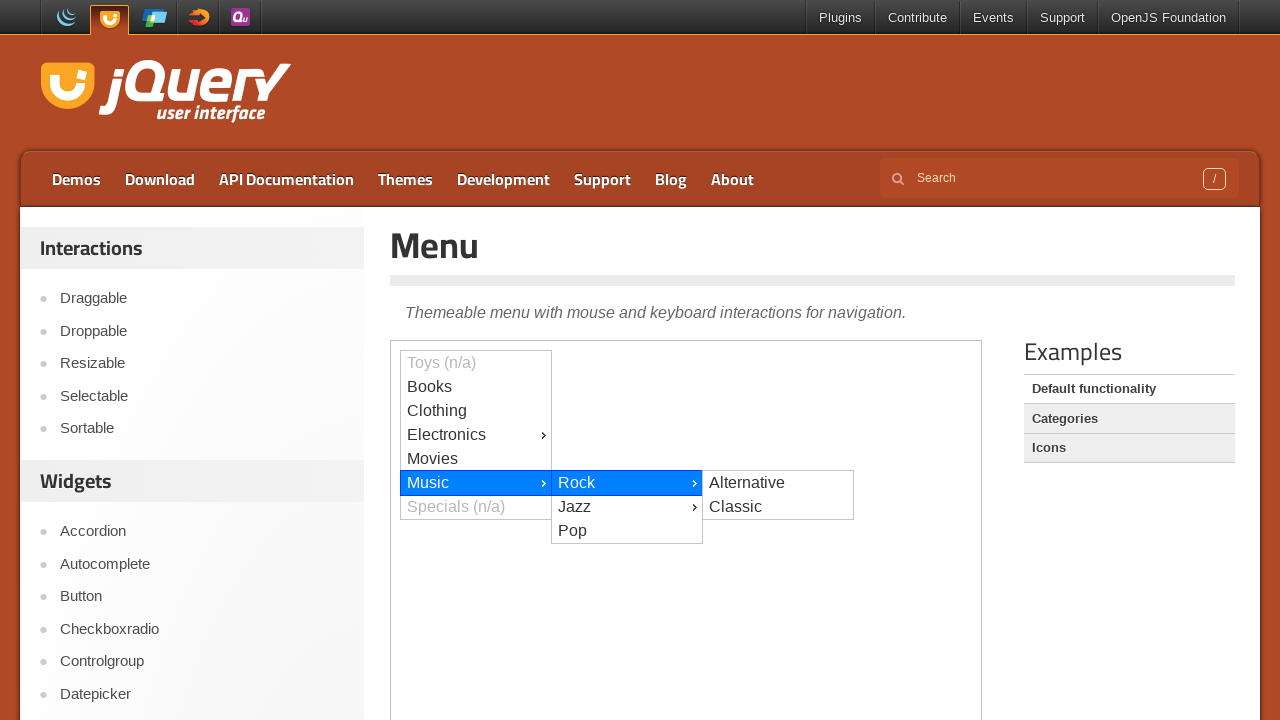

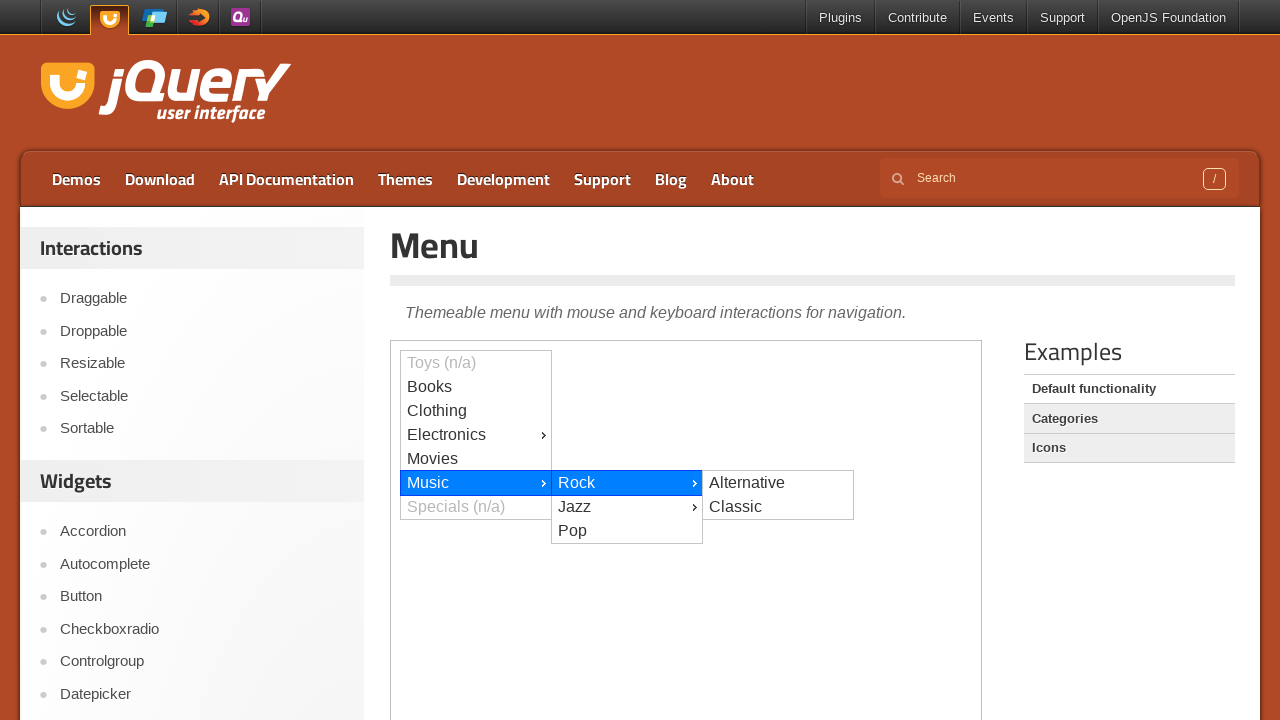